Navigates to National Chengchi University website, clicks on a navigation element, then clicks on the Chinese Literature Department link twice, handling popup windows that open.

Starting URL: https://www.nccu.edu.tw/app/home.php

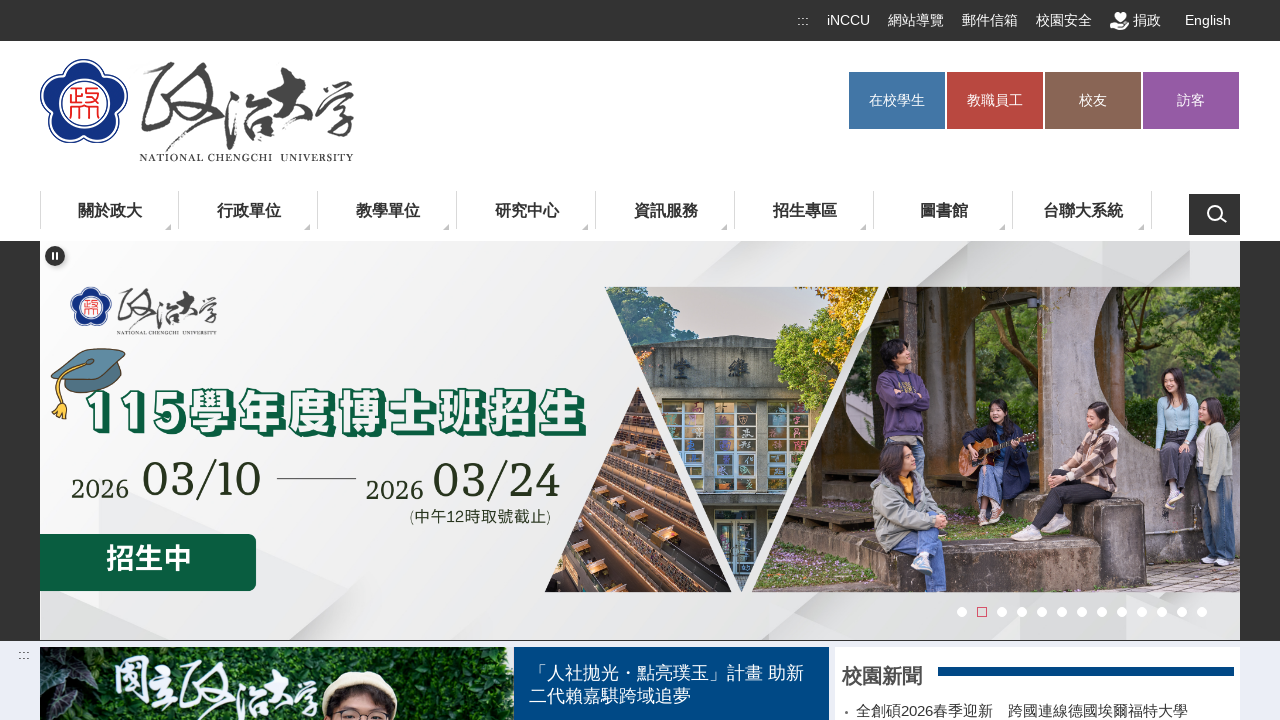

Waited for NCCU homepage to load
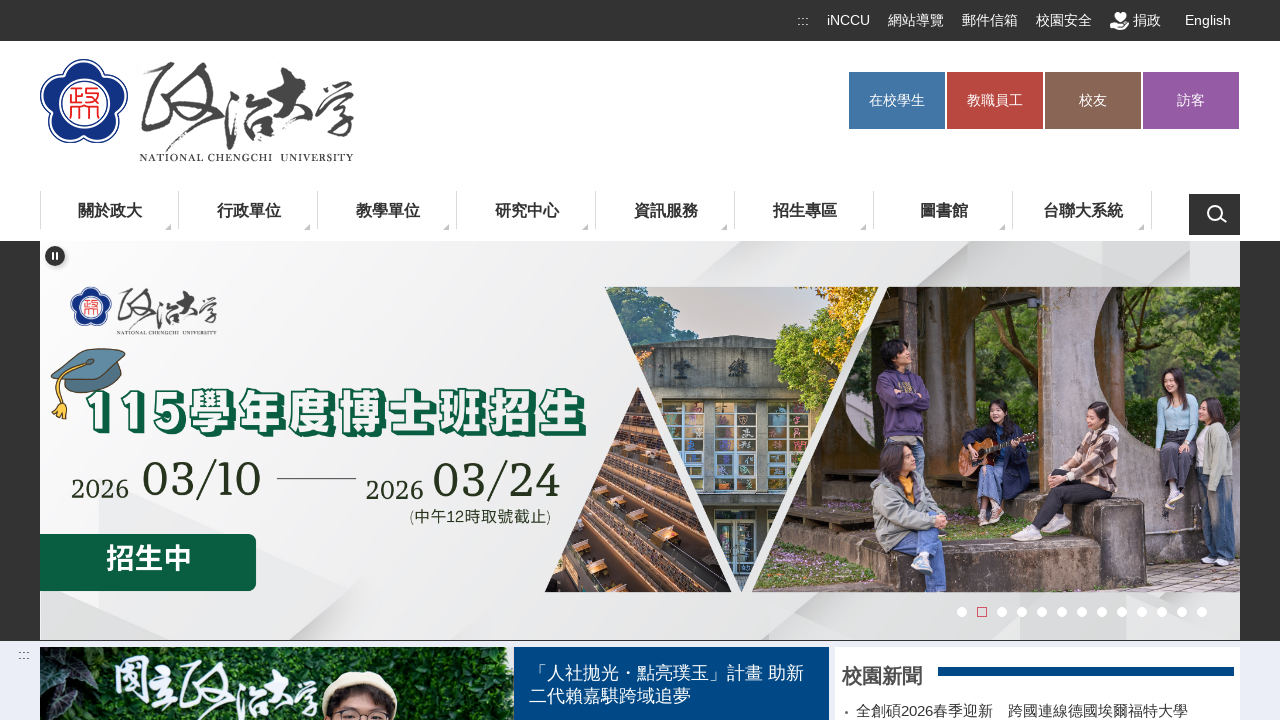

Clicked on navigation element at (388, 211) on #Hln_14
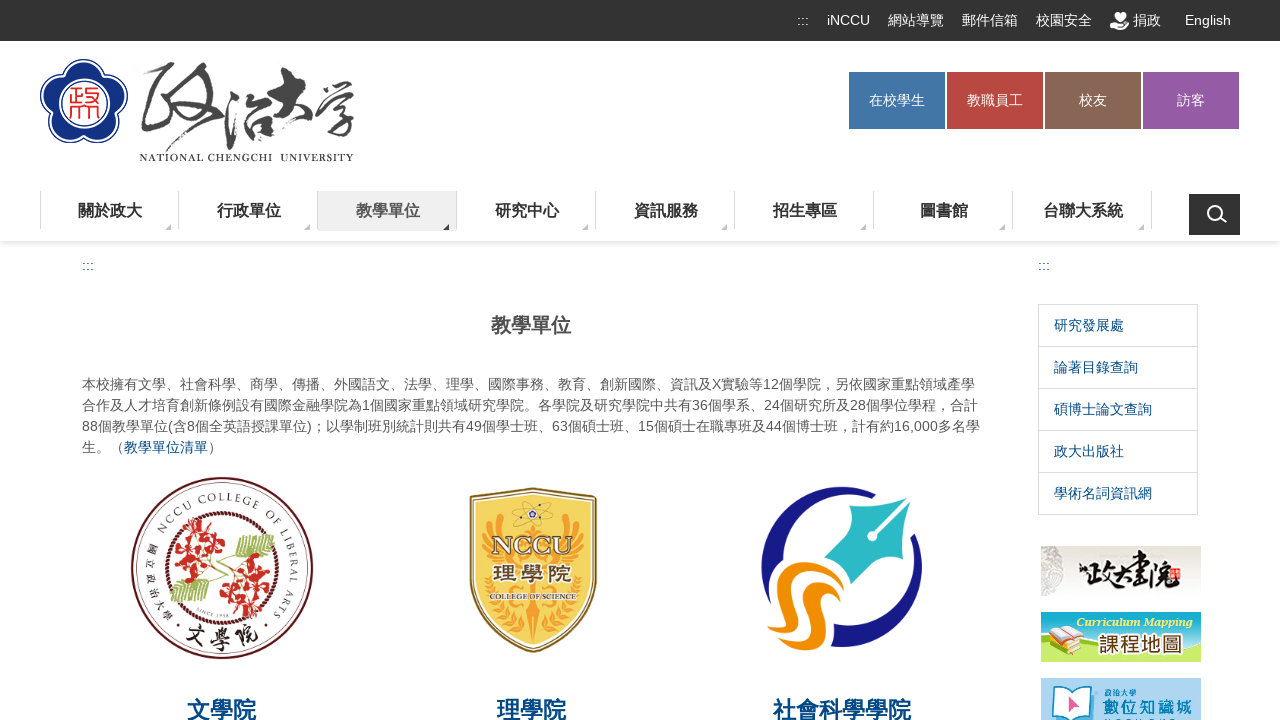

Waited for navigation to complete
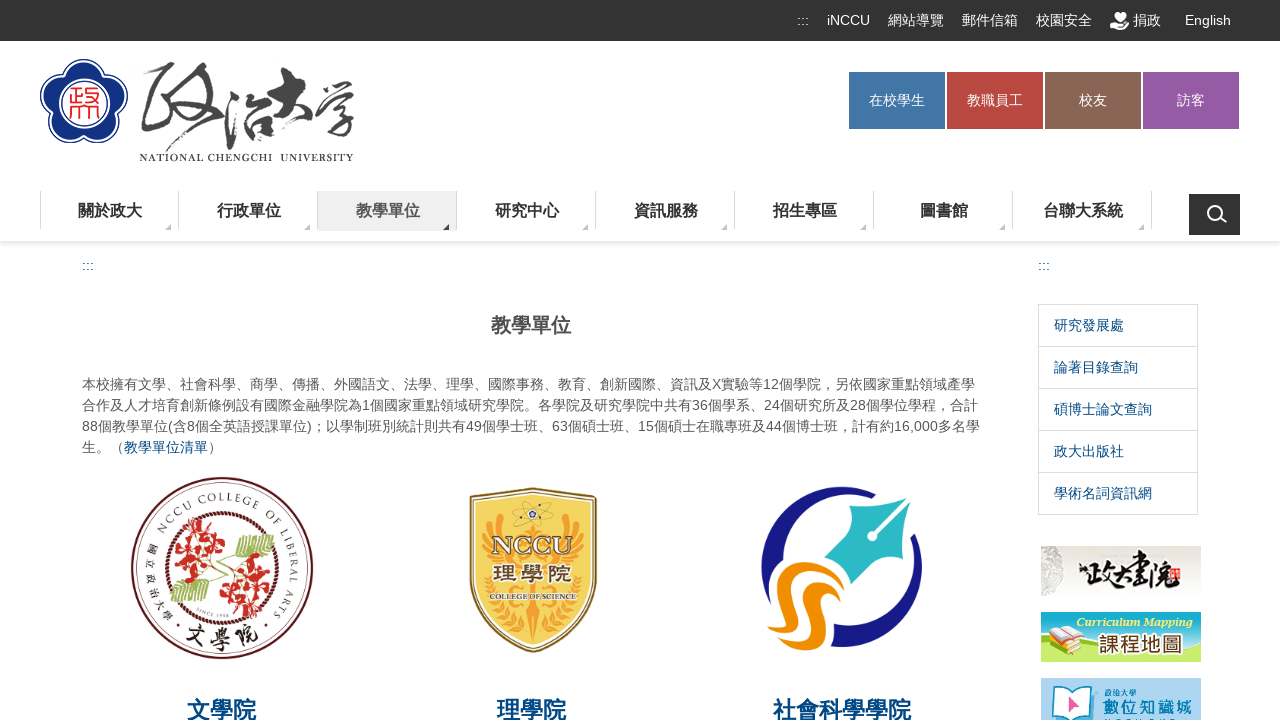

Clicked on Chinese Literature Department link (iteration 1) at (160, 361) on text=中國文學系
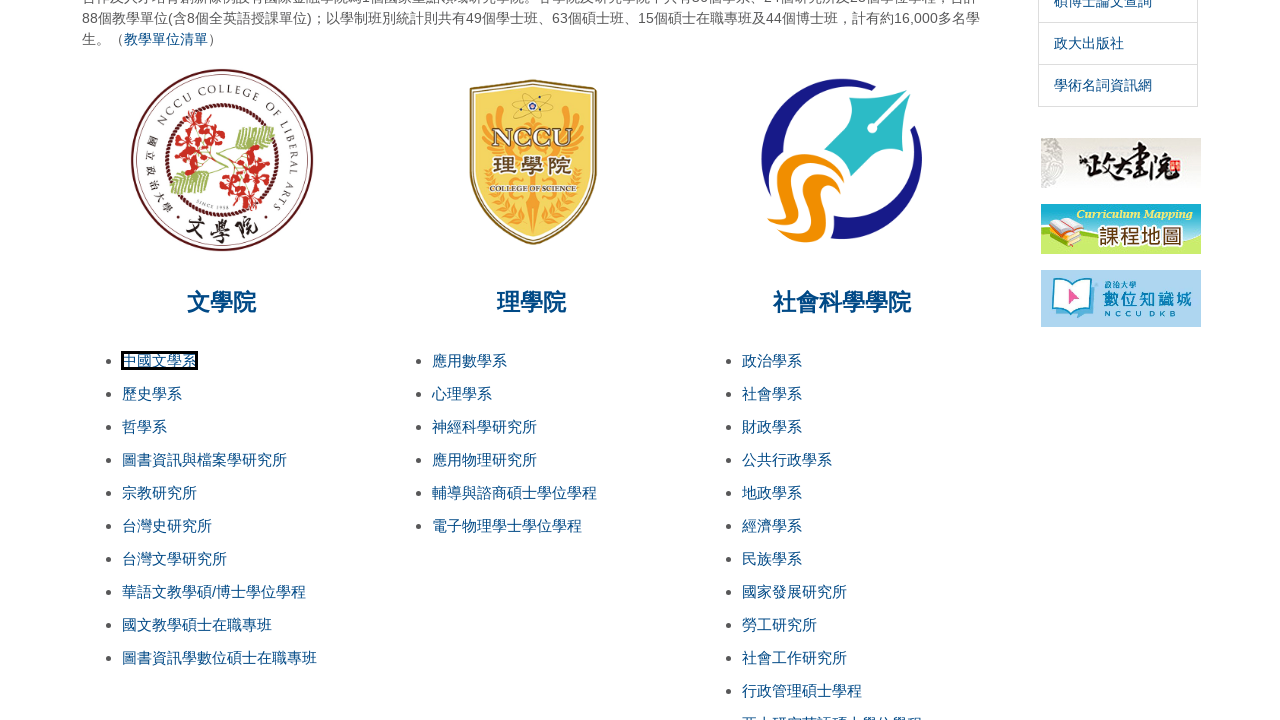

Waited for popup window to open
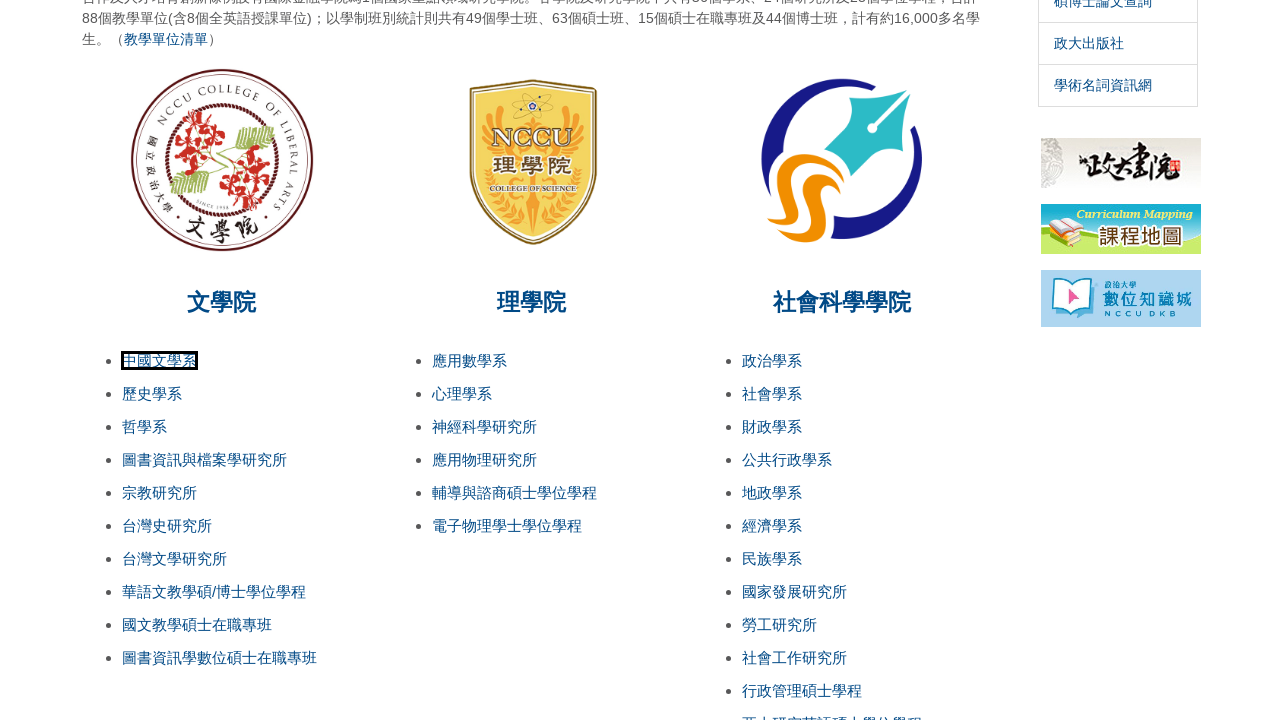

Waited before next iteration
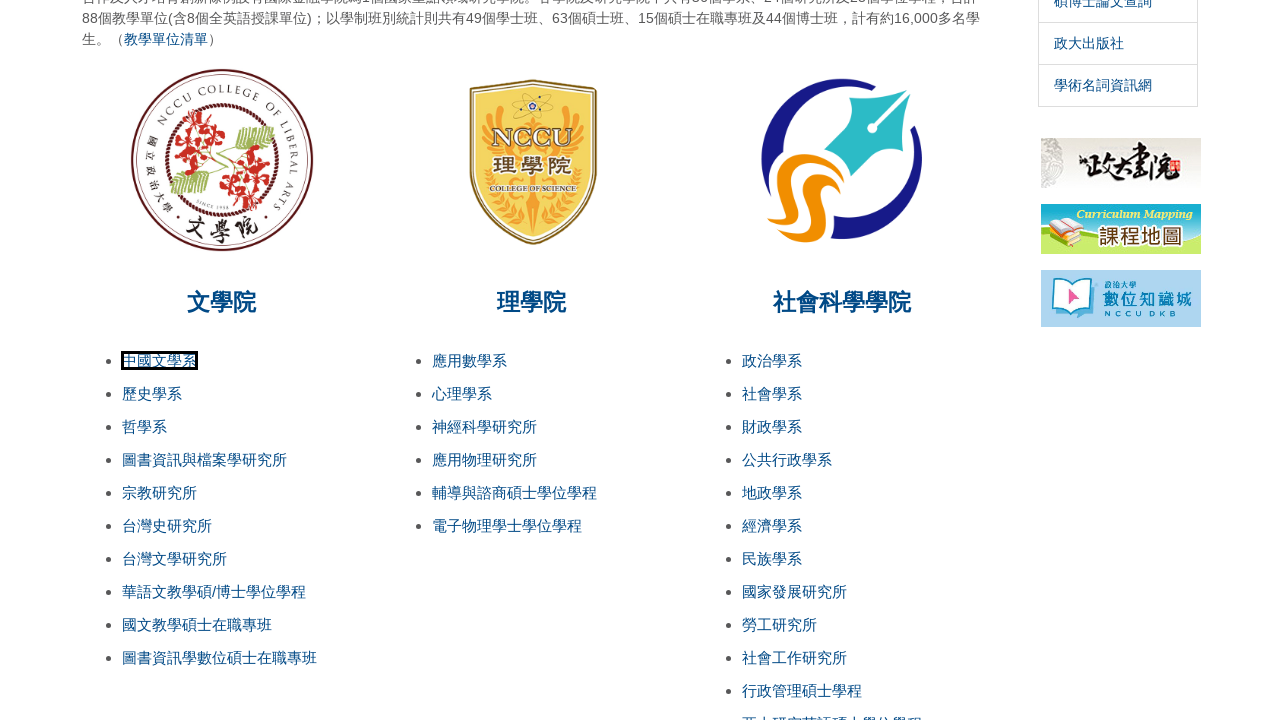

Clicked on Chinese Literature Department link (iteration 2) at (160, 361) on text=中國文學系
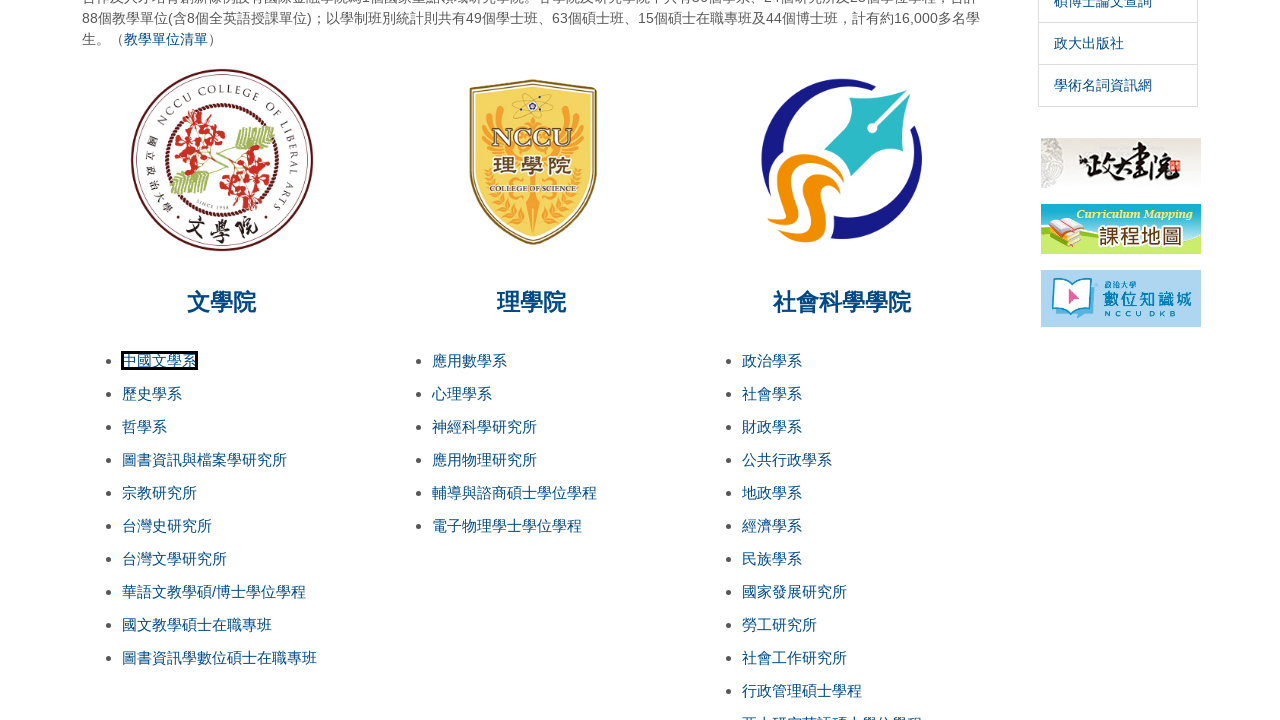

Waited for popup window to open
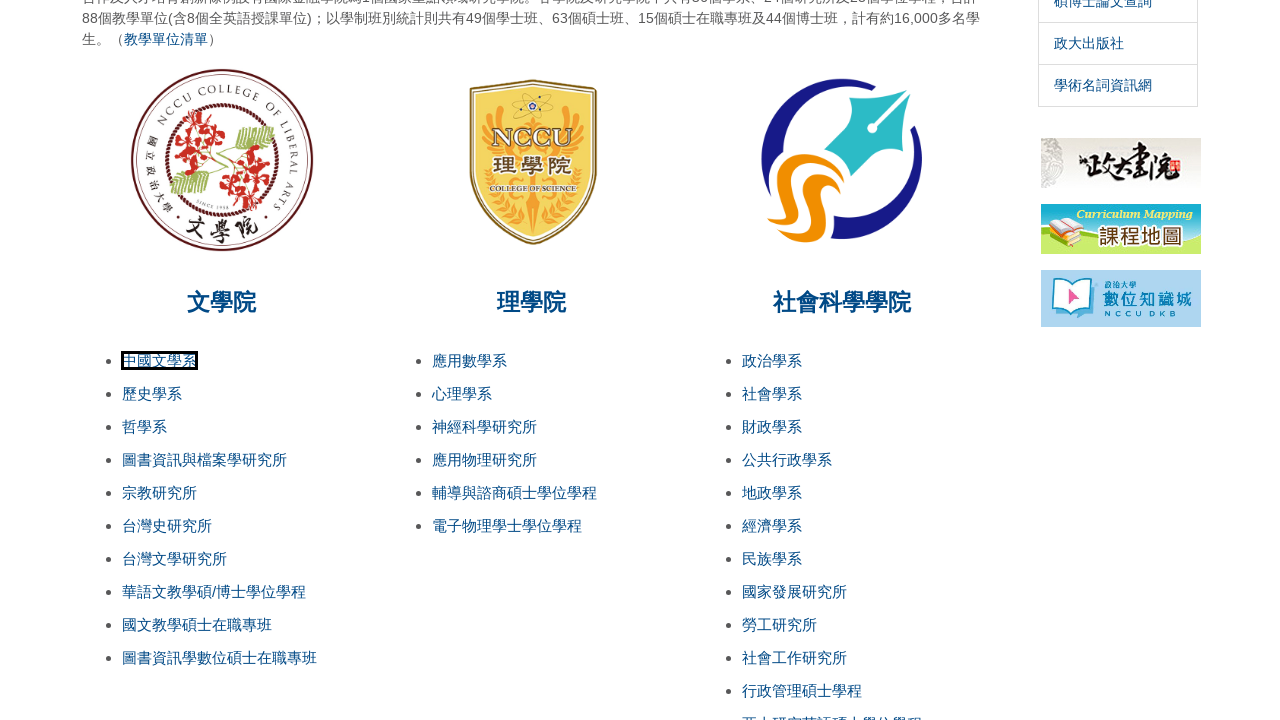

Closed newly opened popup window
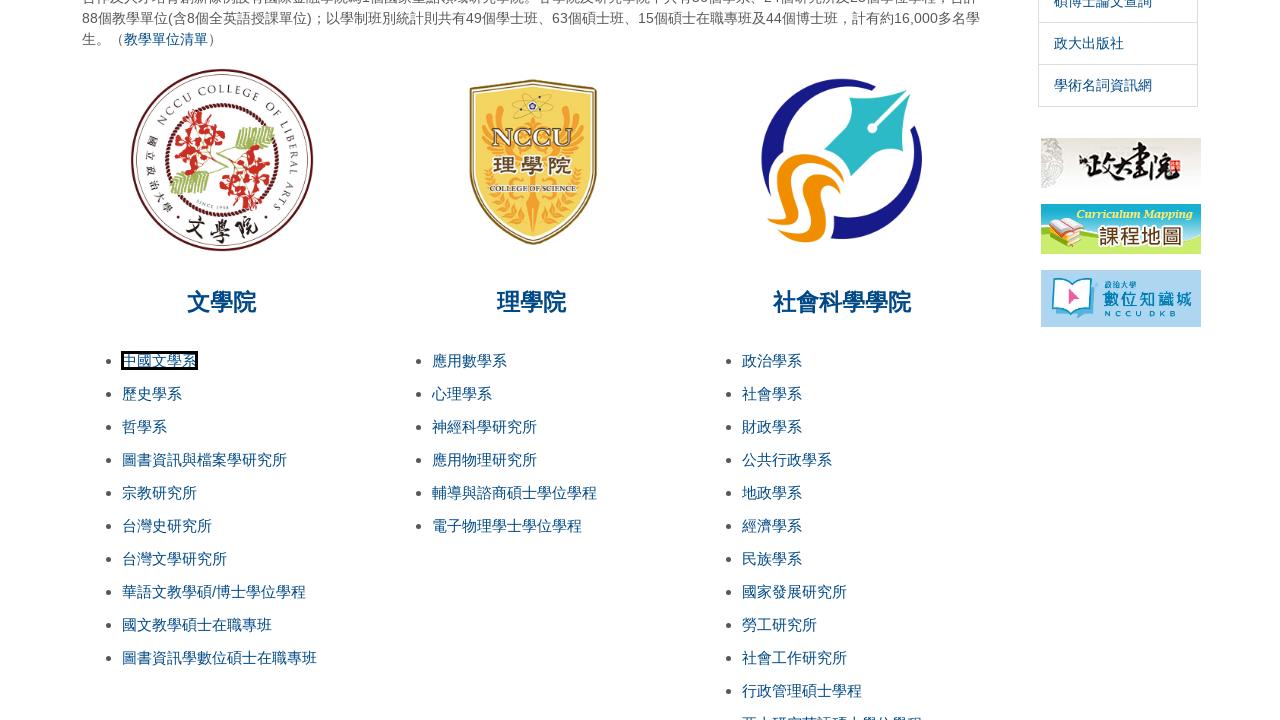

Waited before next iteration
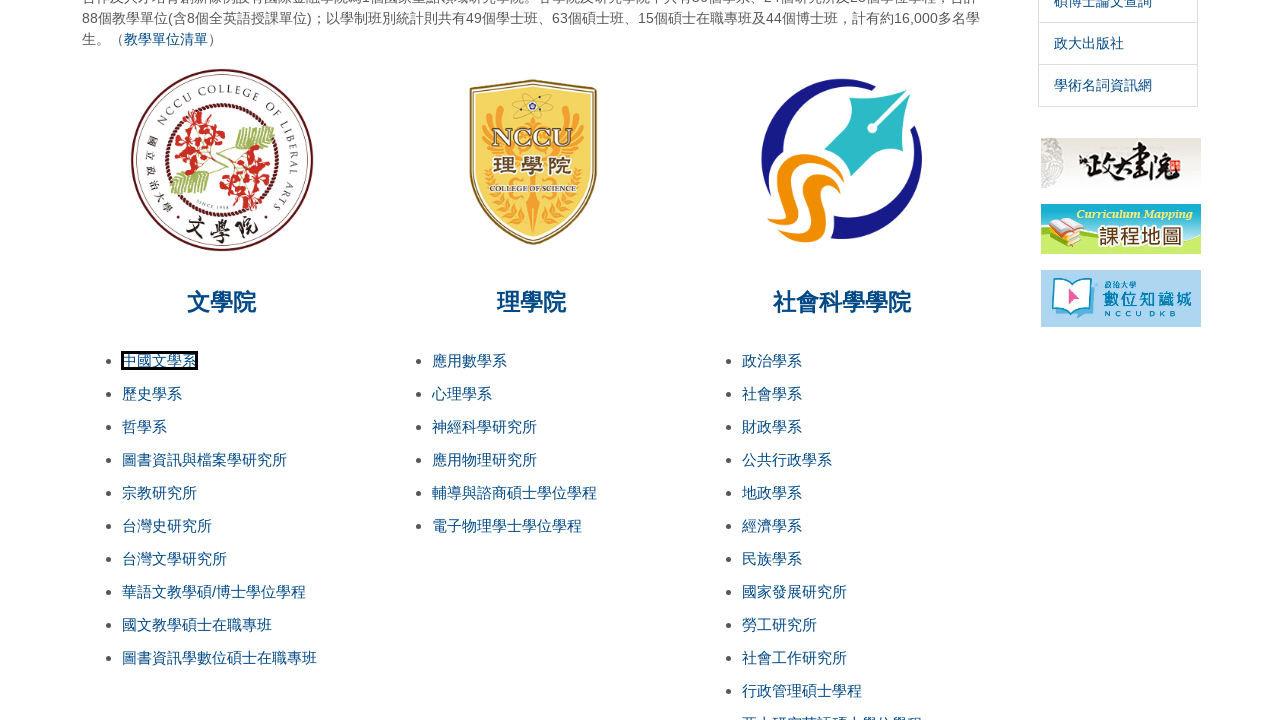

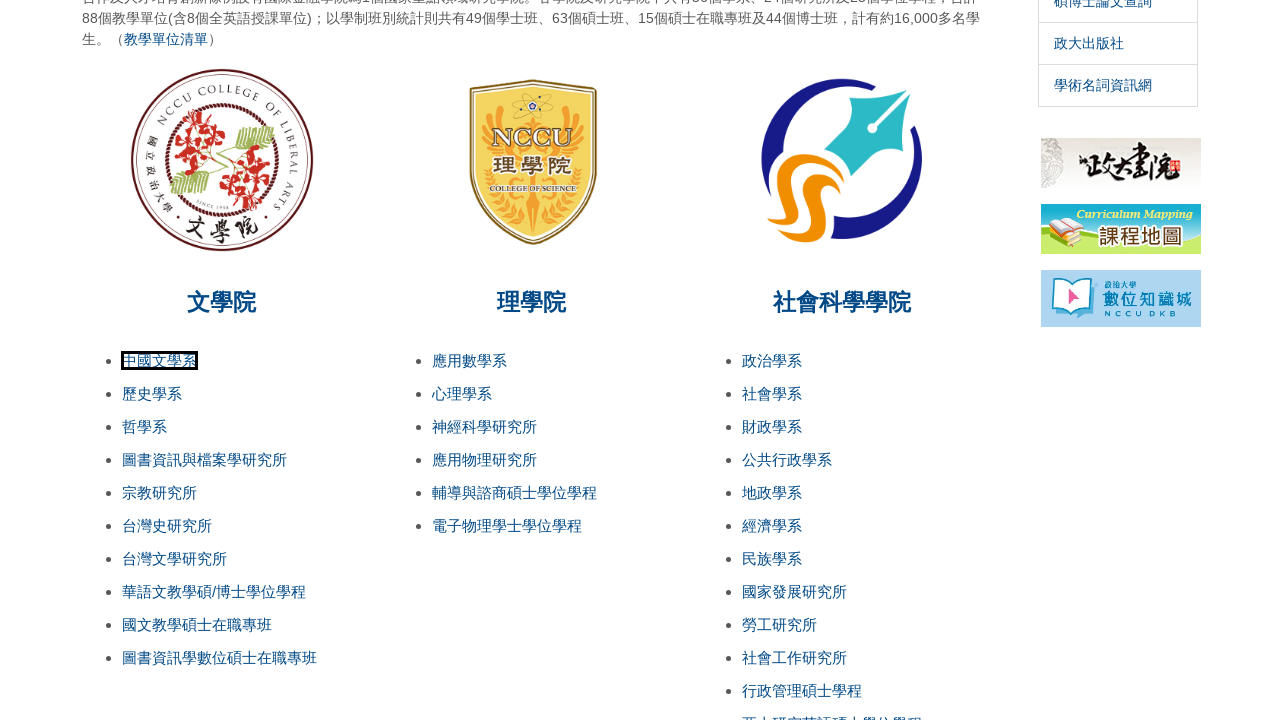